Navigates to DemoQA homepage and clicks on the Elements section

Starting URL: https://demoqa.com

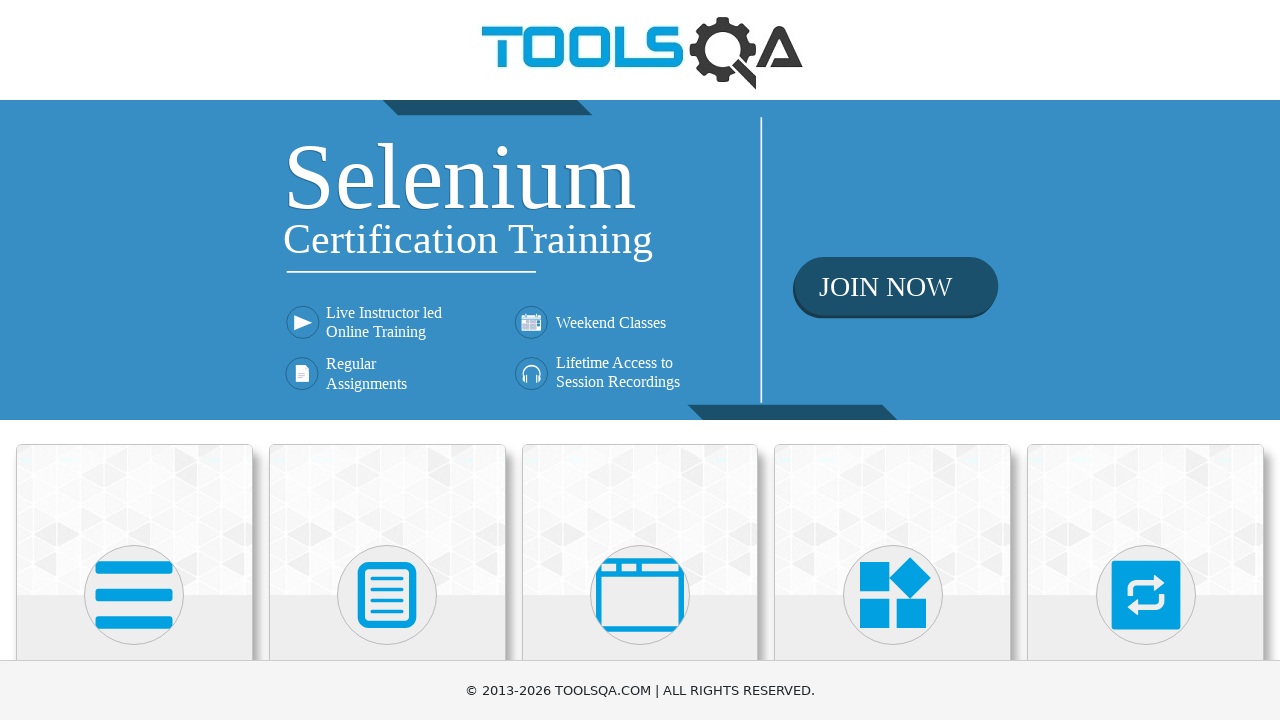

Navigated to DemoQA homepage
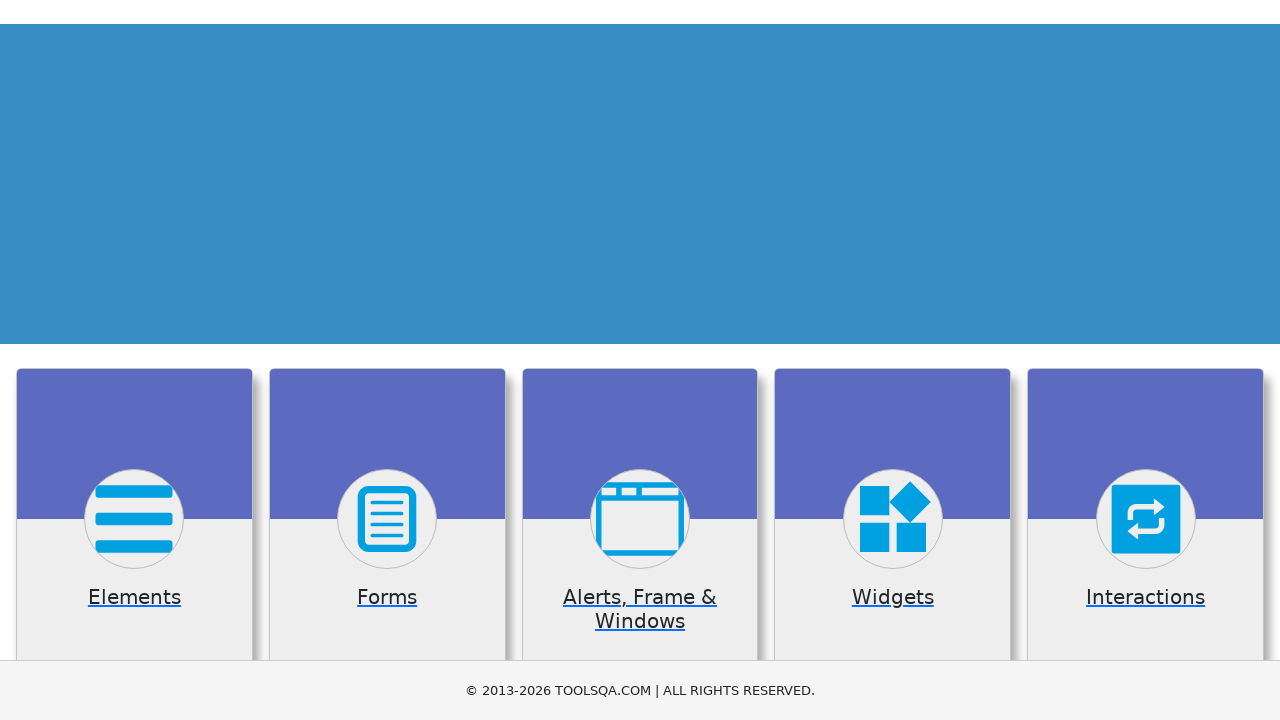

Elements section header loaded
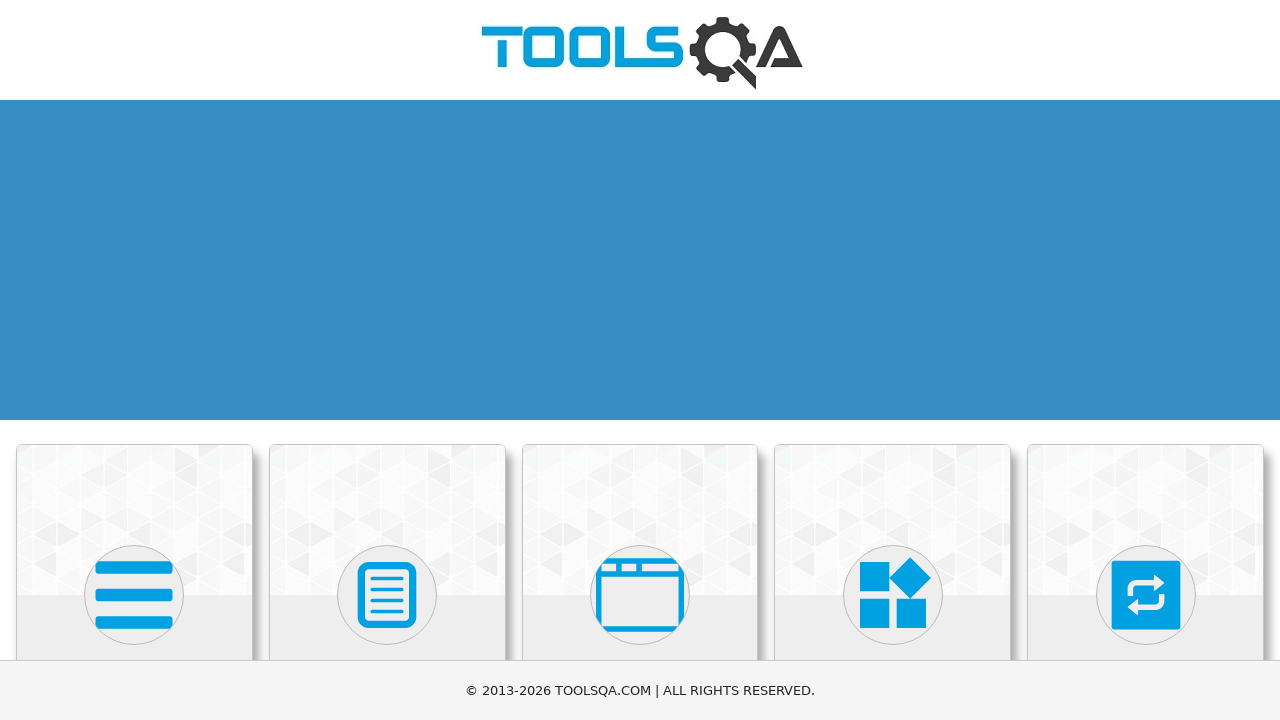

Clicked on Elements section at (134, 360) on xpath=//h5[text()='Elements']
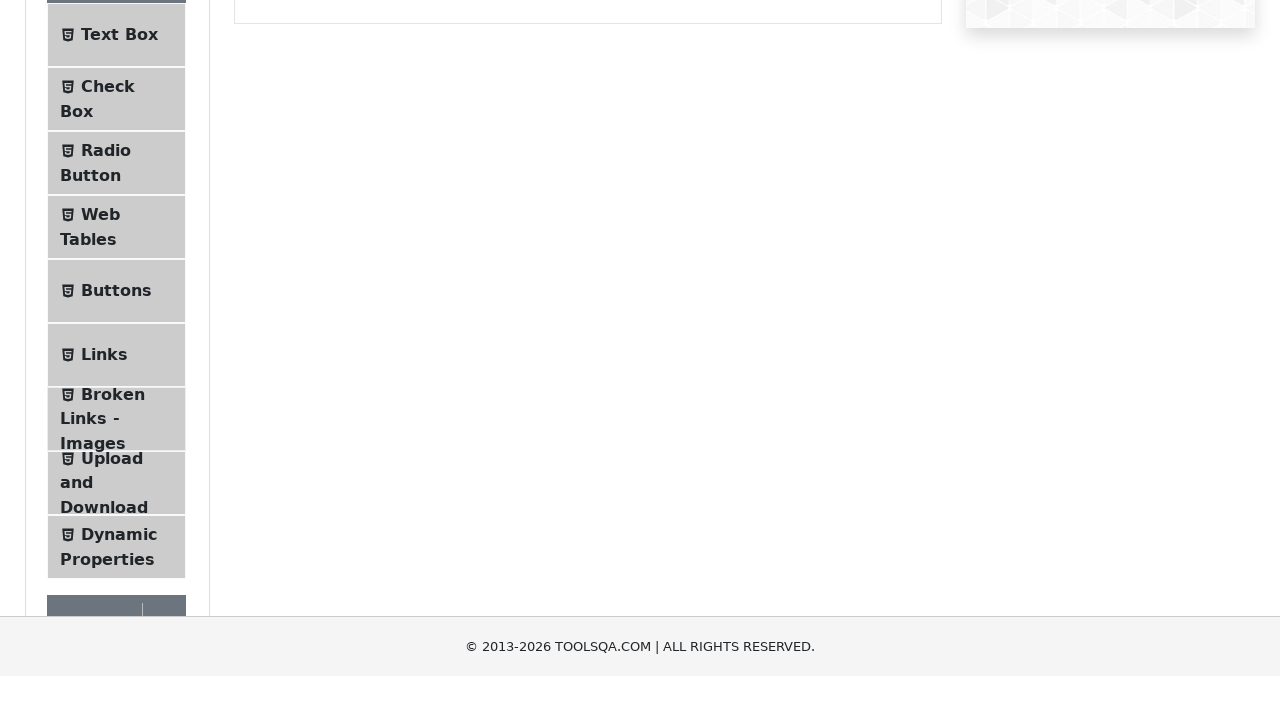

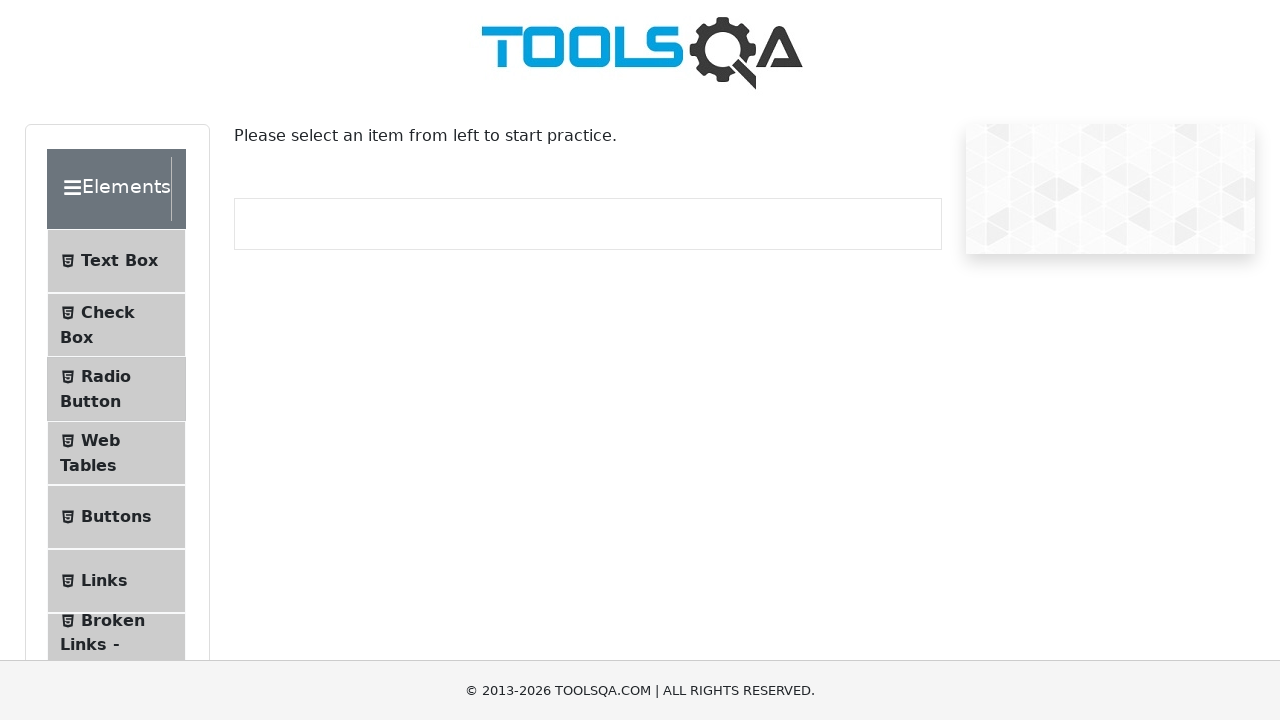